Tests various Playwright assertions on the "OUR COURSES" element, including visibility checks, click interaction, and text verification on a corporate website.

Starting URL: http://hematitecorp.com/

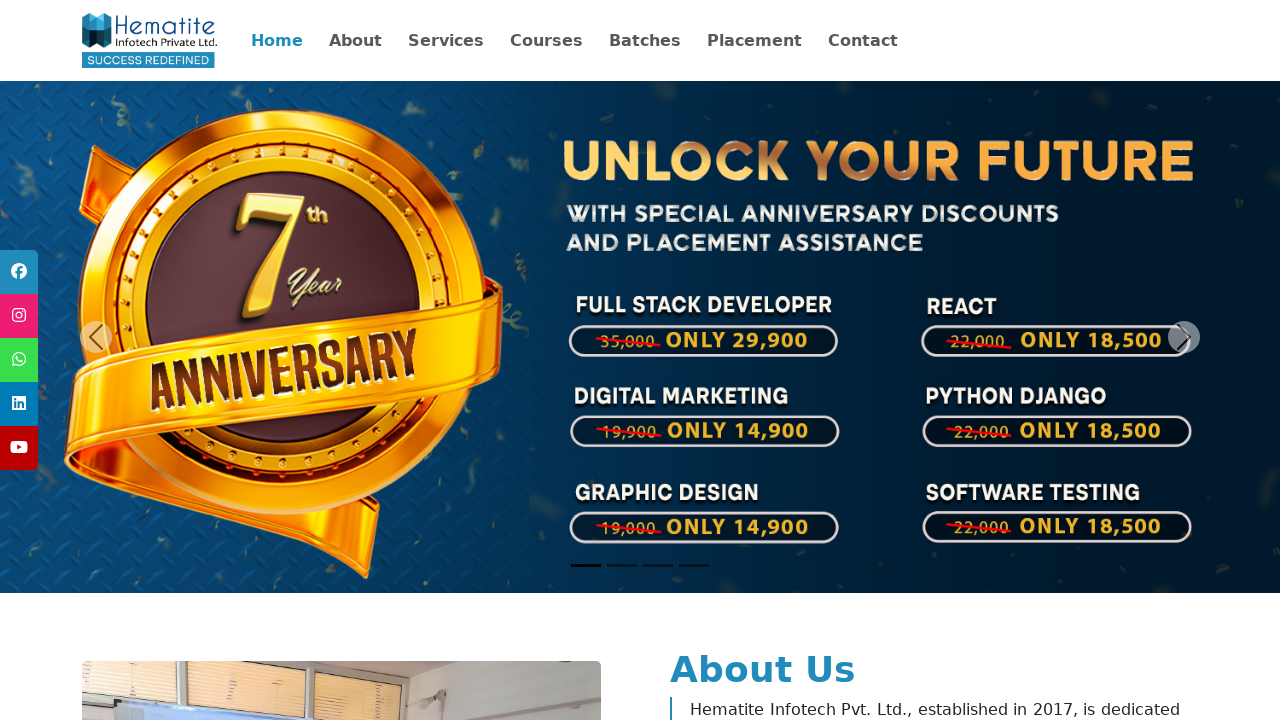

Waited for 'OUR COURSES' element to be present
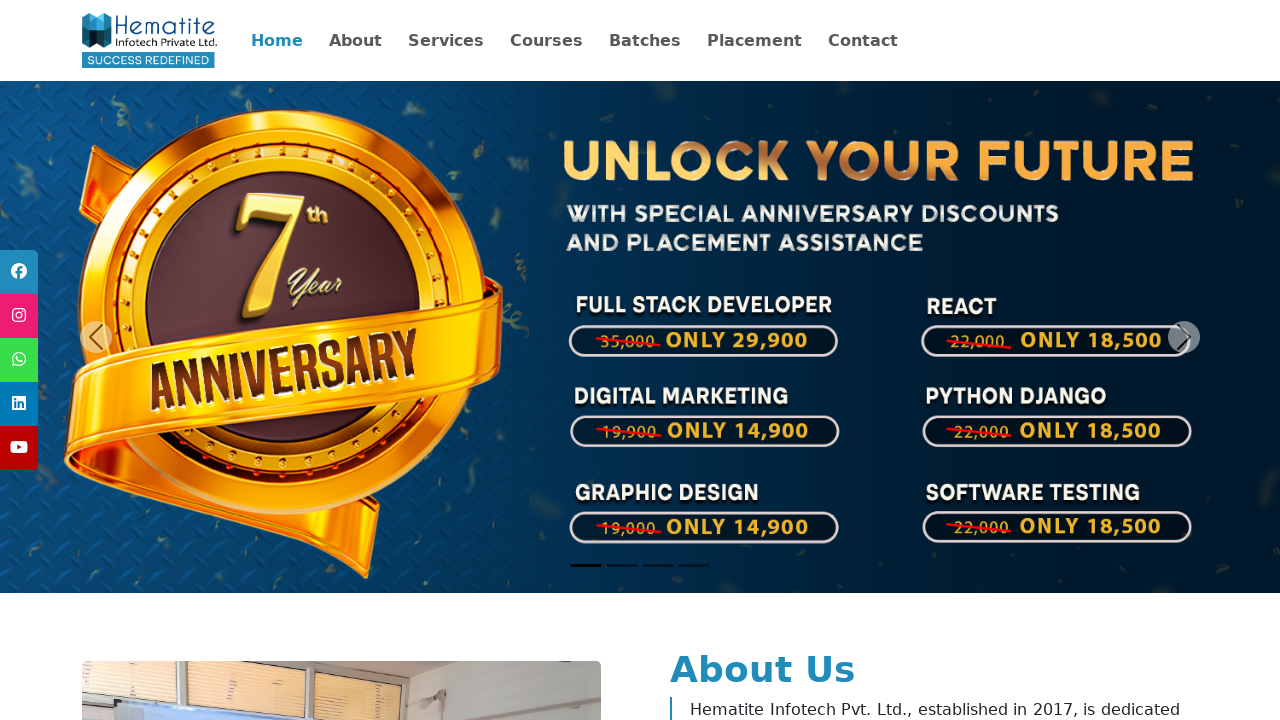

Located 'OUR COURSES' element
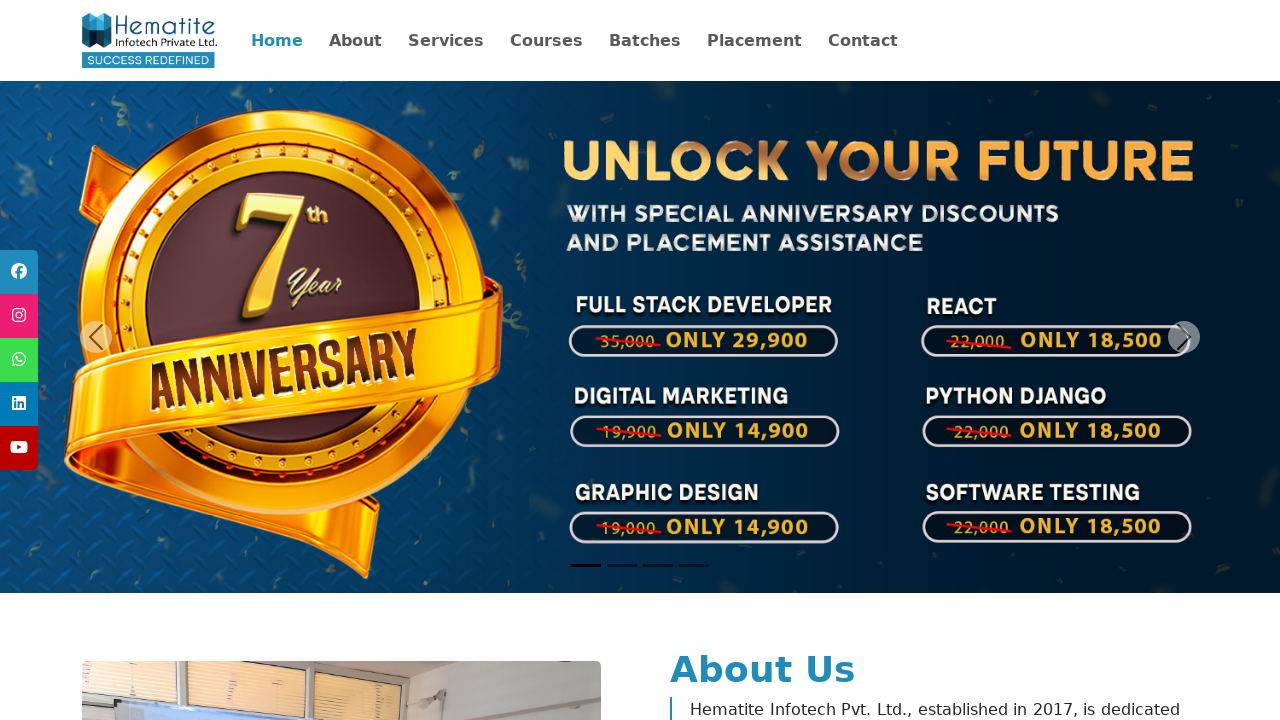

Verified that 'OUR COURSES' element count equals 1
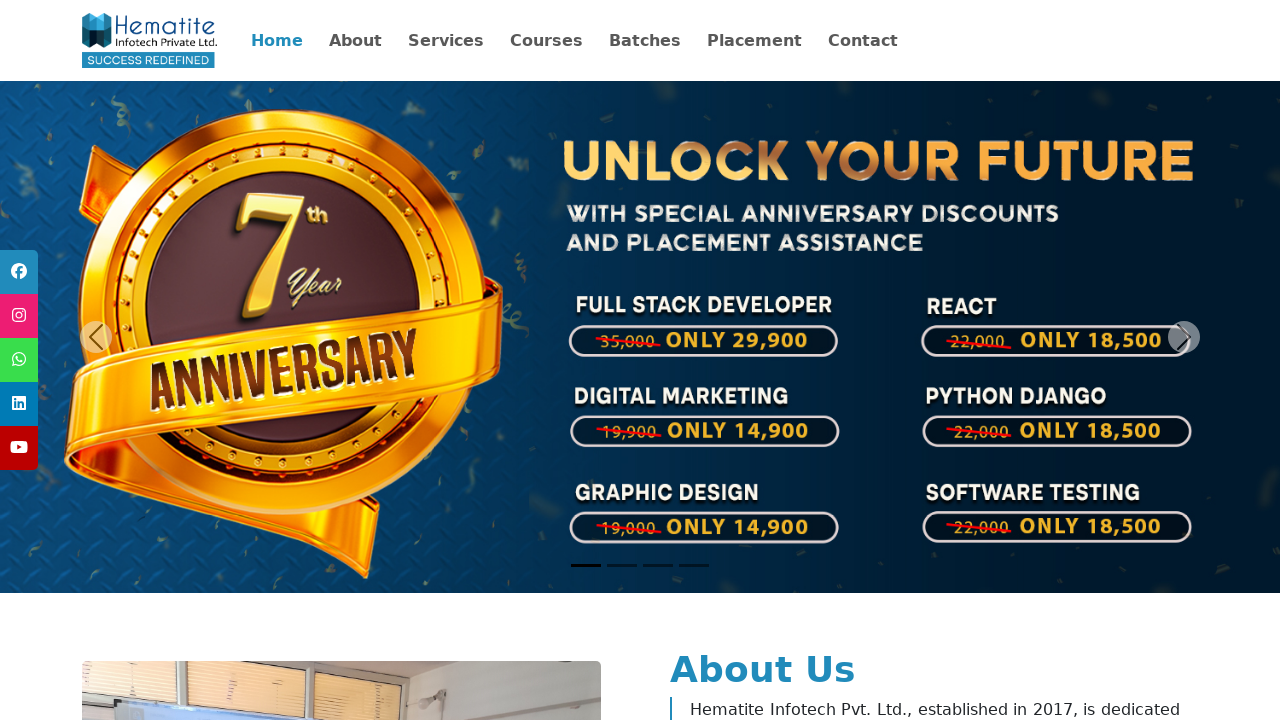

Clicked on 'OUR COURSES' element at (640, 360) on text=OUR COURSES
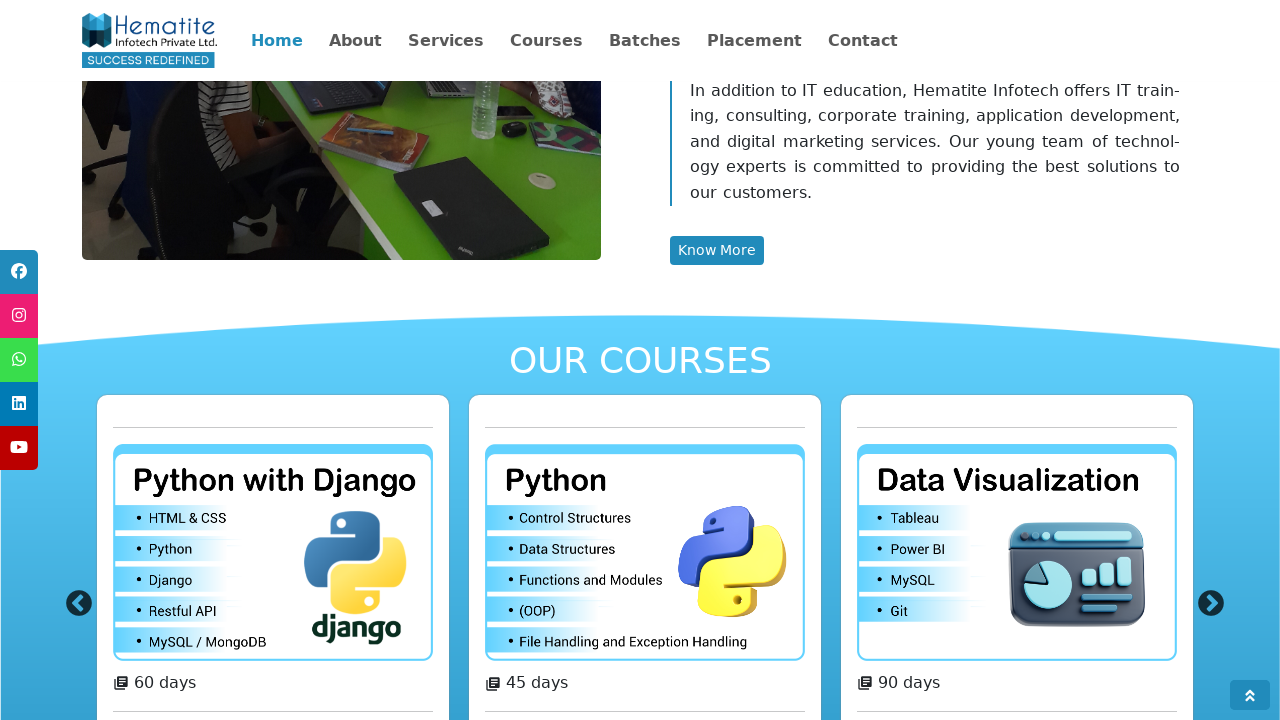

Verified 'OUR COURSES' element is visible
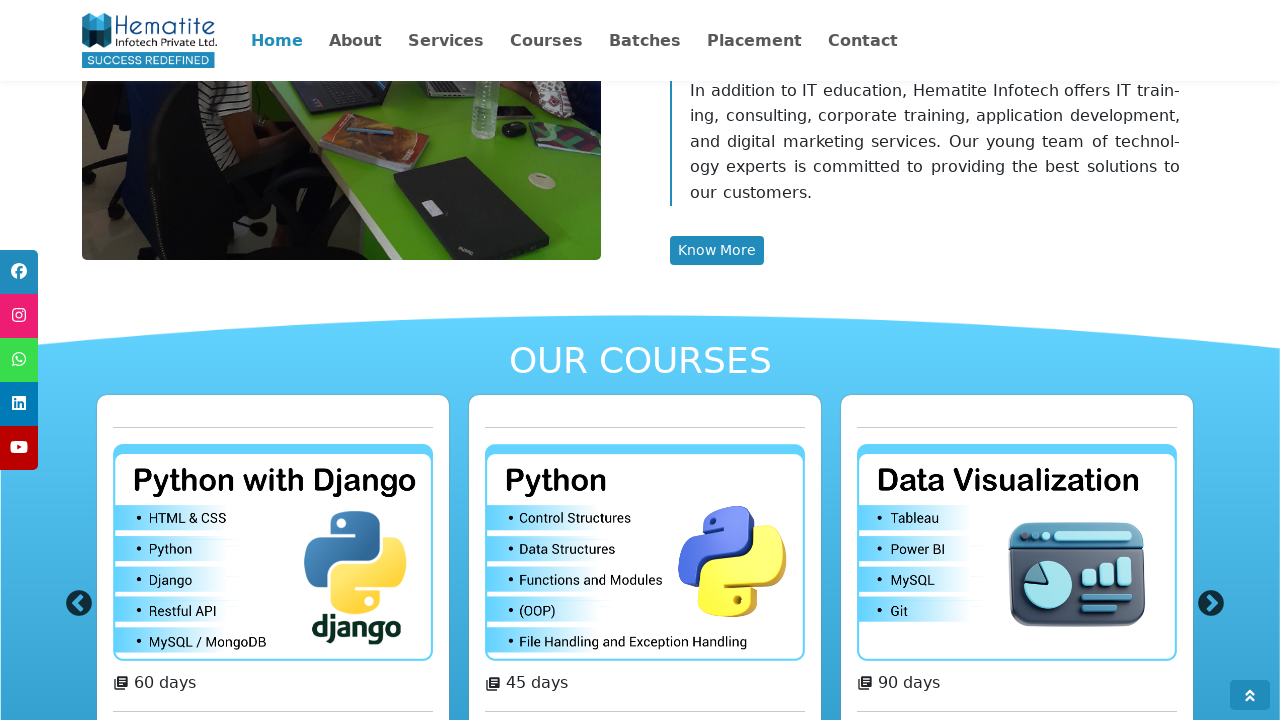

Verified that 'OUR COURSES' element is enabled
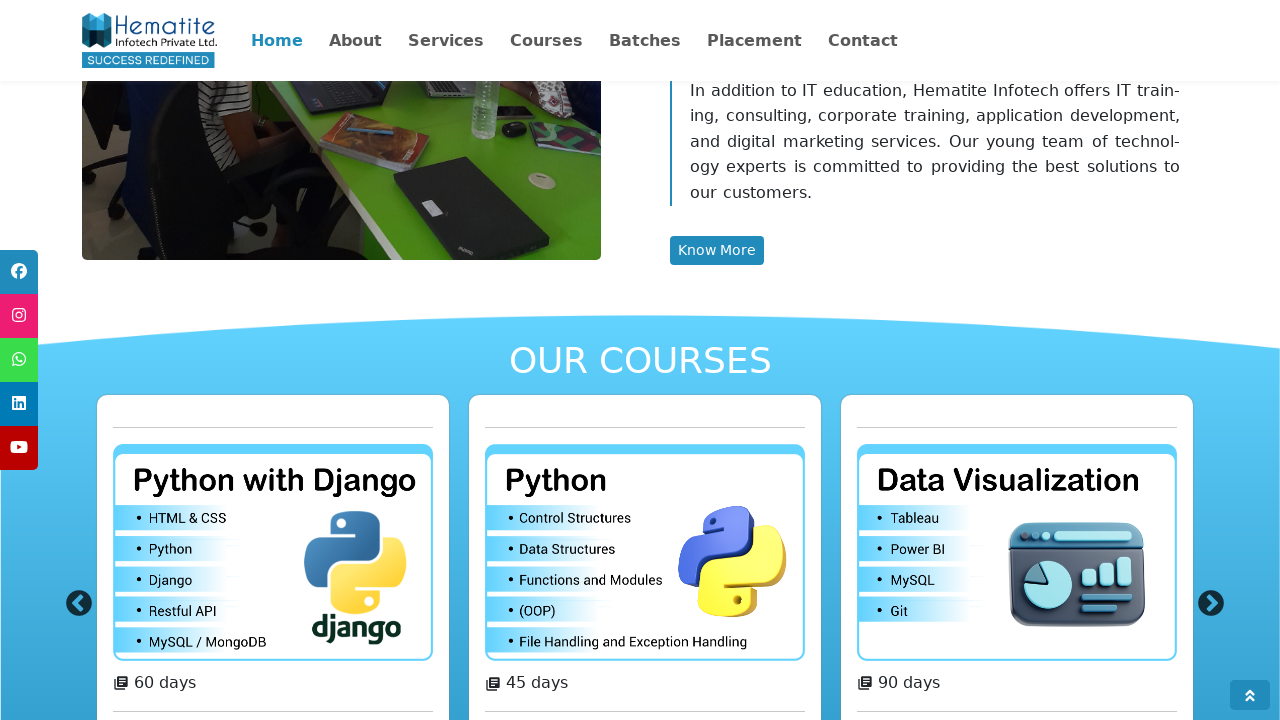

Verified that 'OUR COURSES' text is present in element content
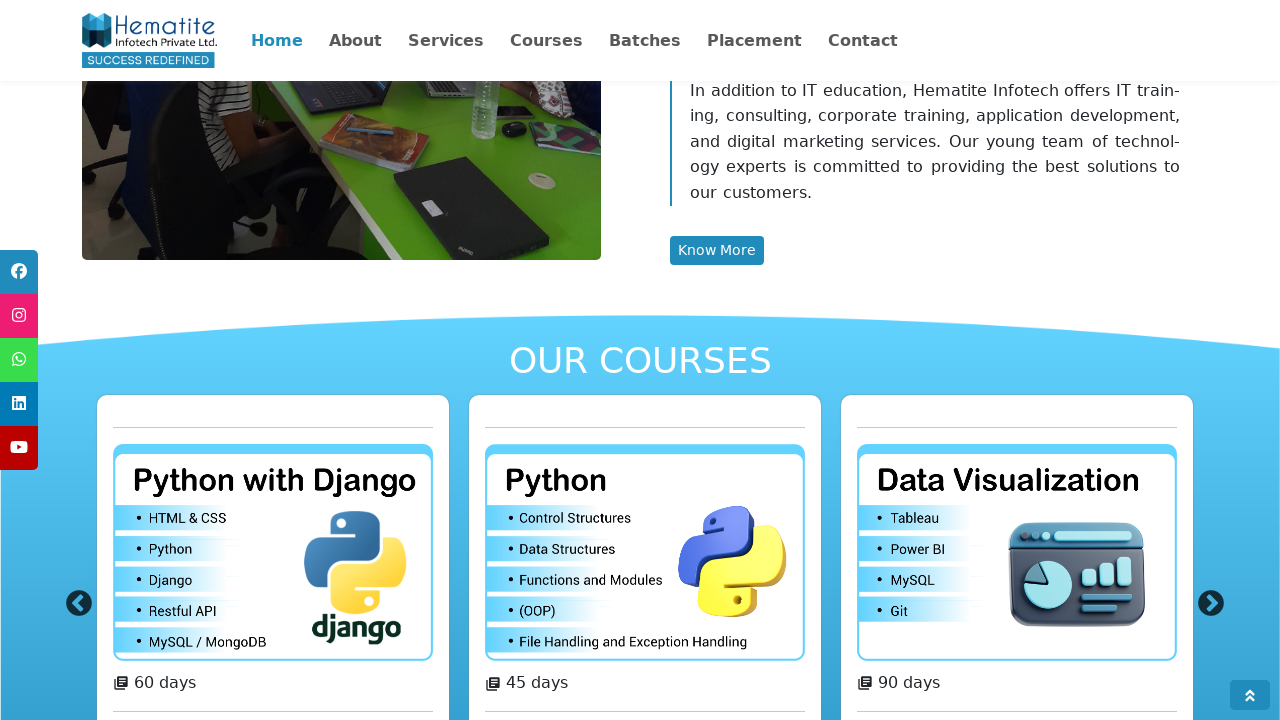

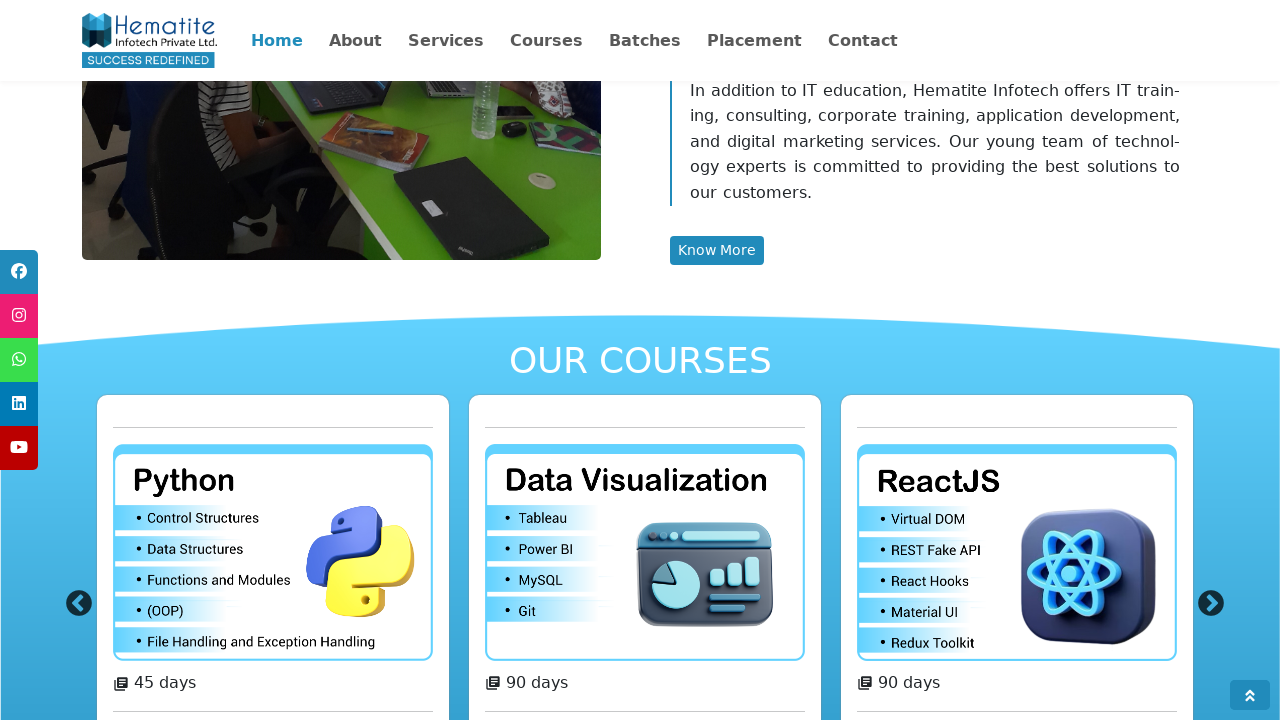